Tests window handling by clicking a link that opens a new window and switching to the newly opened window

Starting URL: https://the-internet.herokuapp.com/windows

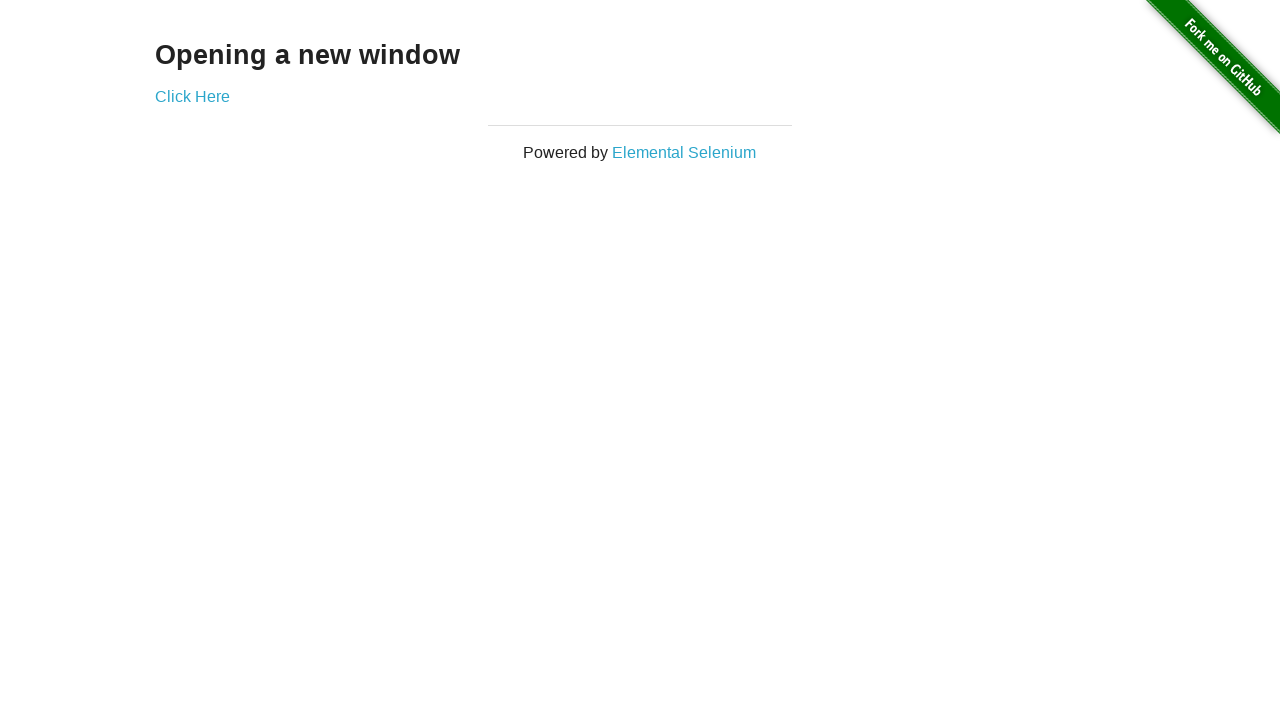

Clicked 'Click Here' link to open new window at (192, 96) on text=Click Here
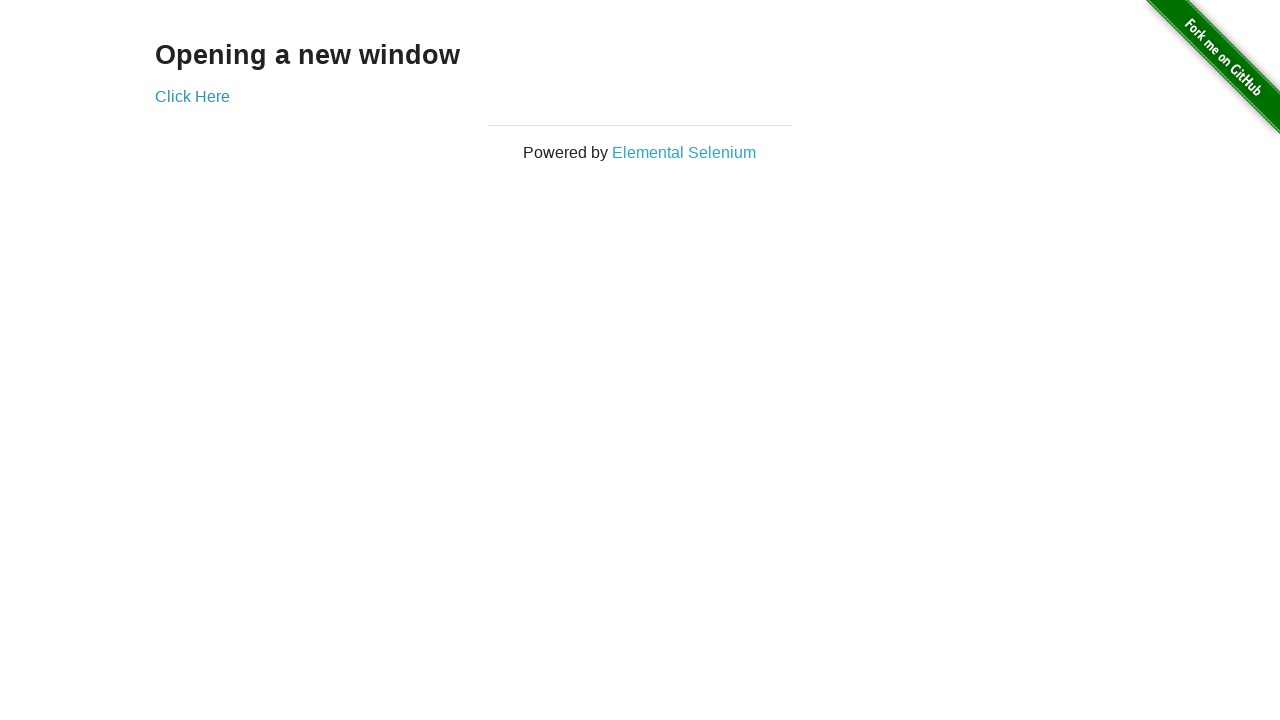

New window opened and captured
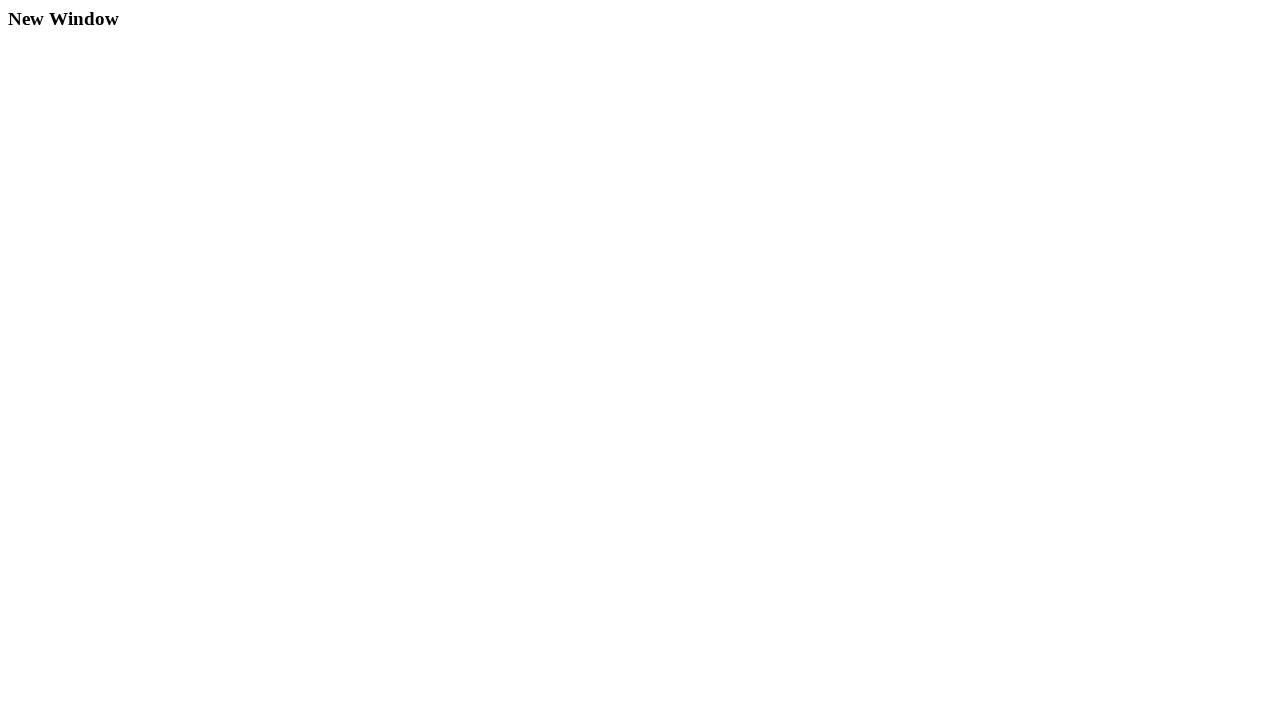

New window finished loading
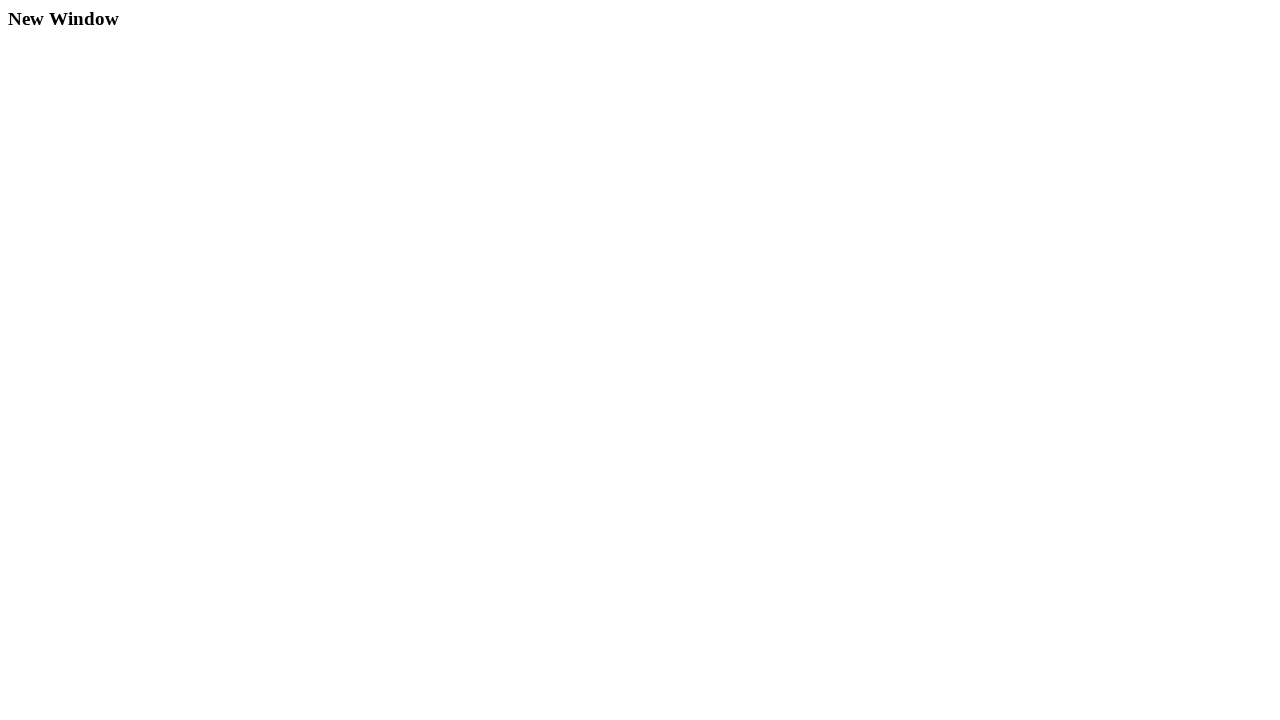

Verified 'New Window' text is present in new window content
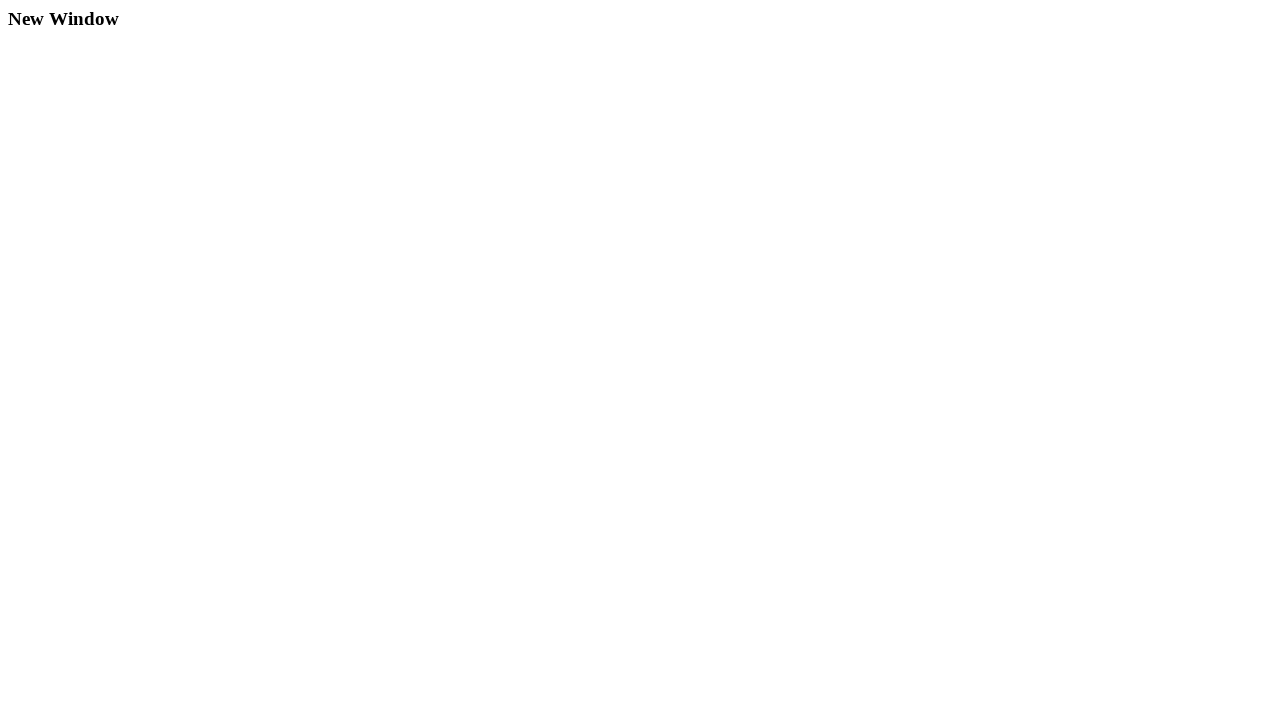

Switched page context to new window
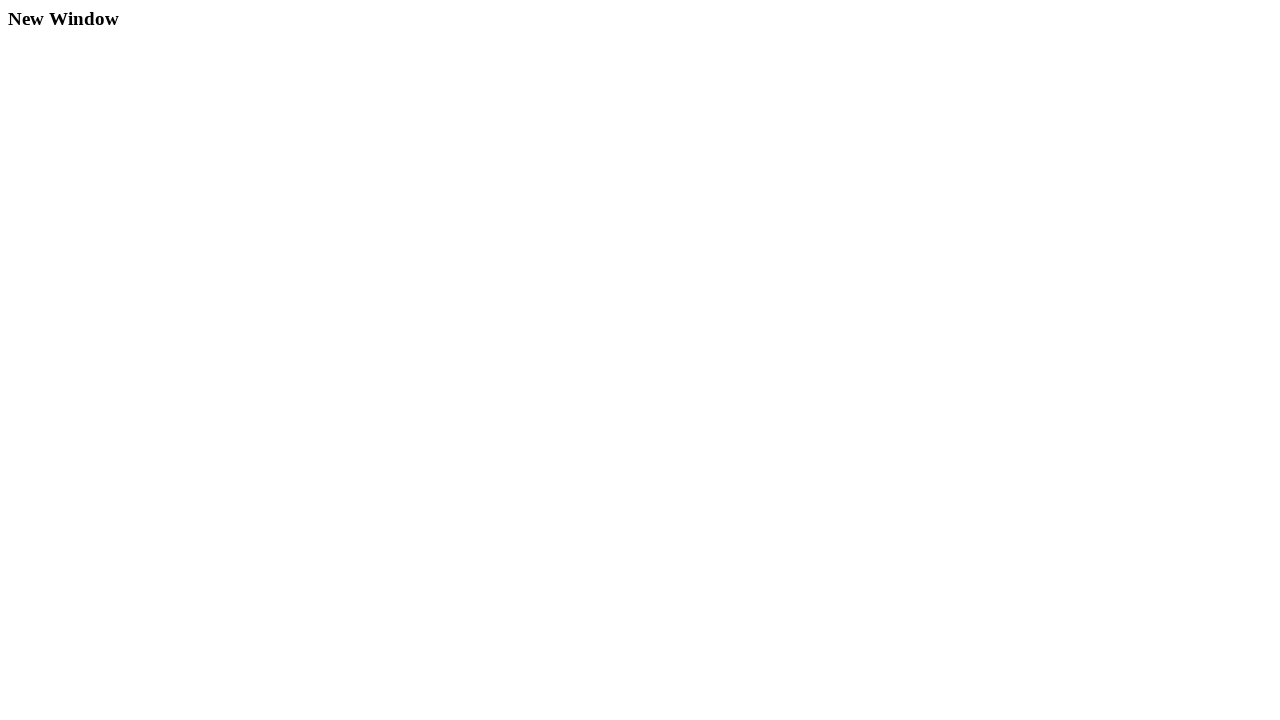

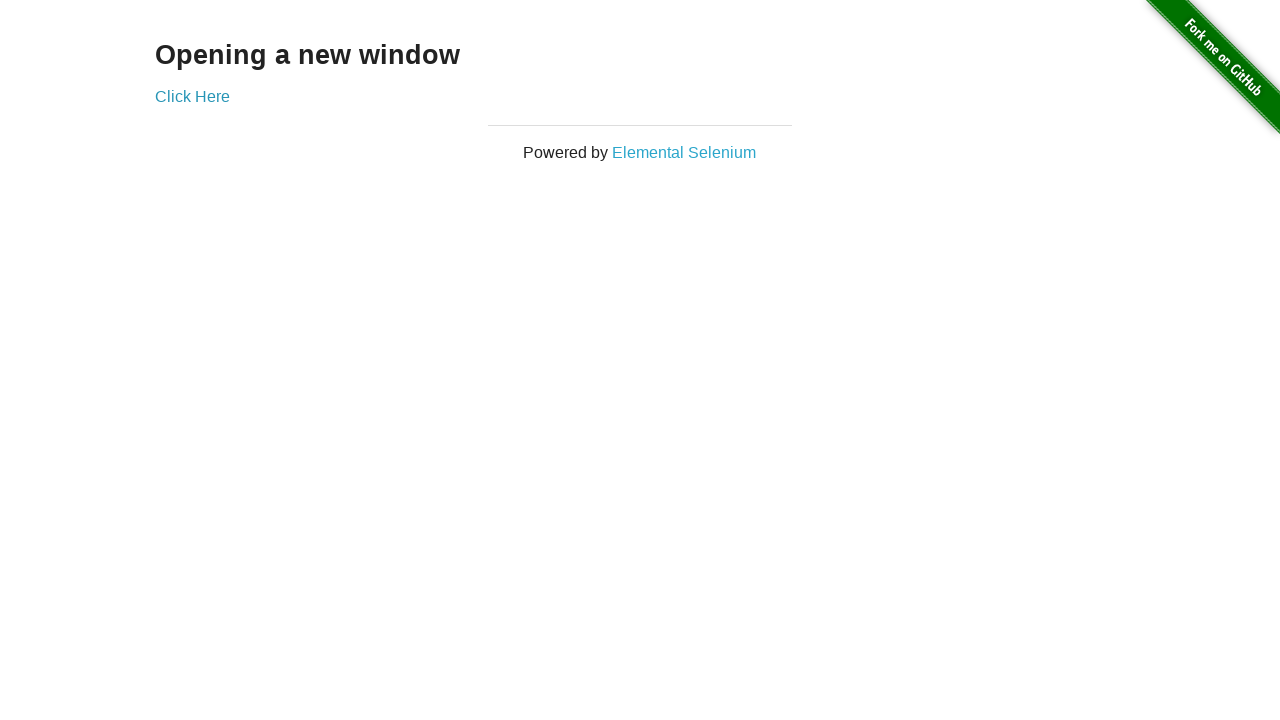